Tests explicit wait functionality by clicking a resend button and waiting for a message to appear using WebDriverWait with custom polling and exception handling

Starting URL: https://eviltester.github.io/supportclasses/#2000

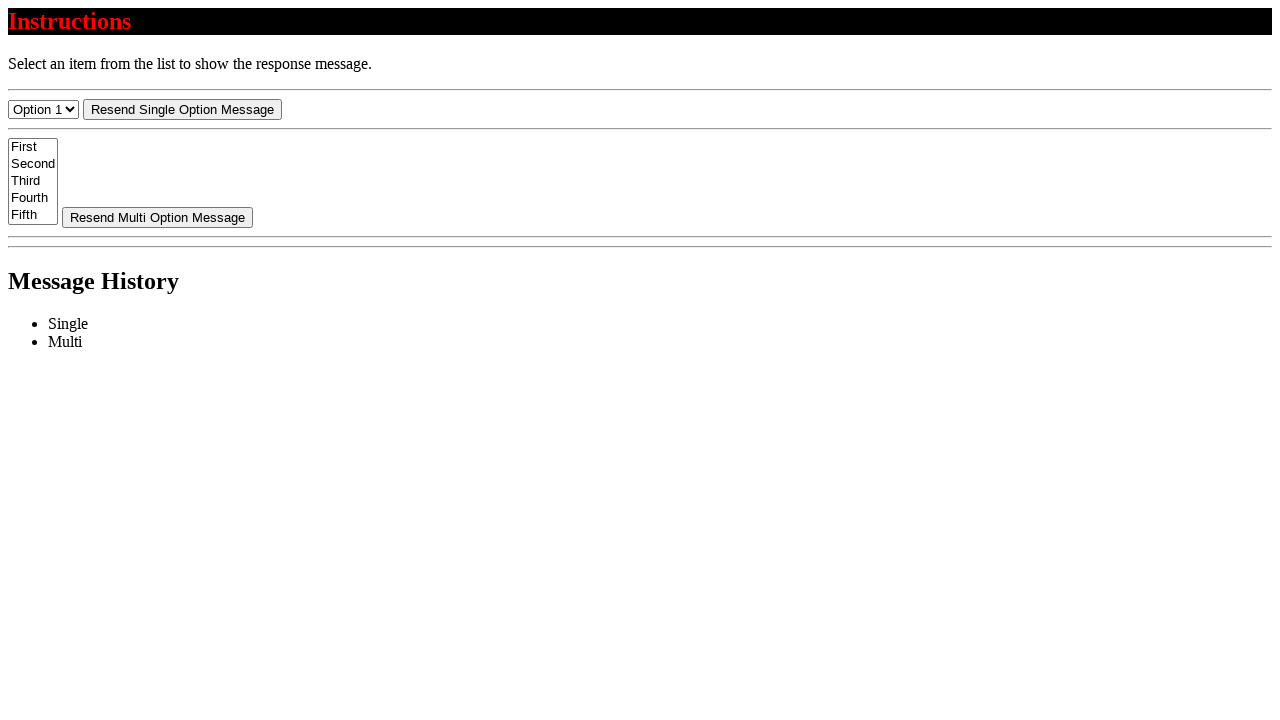

Navigated to explicit wait test page
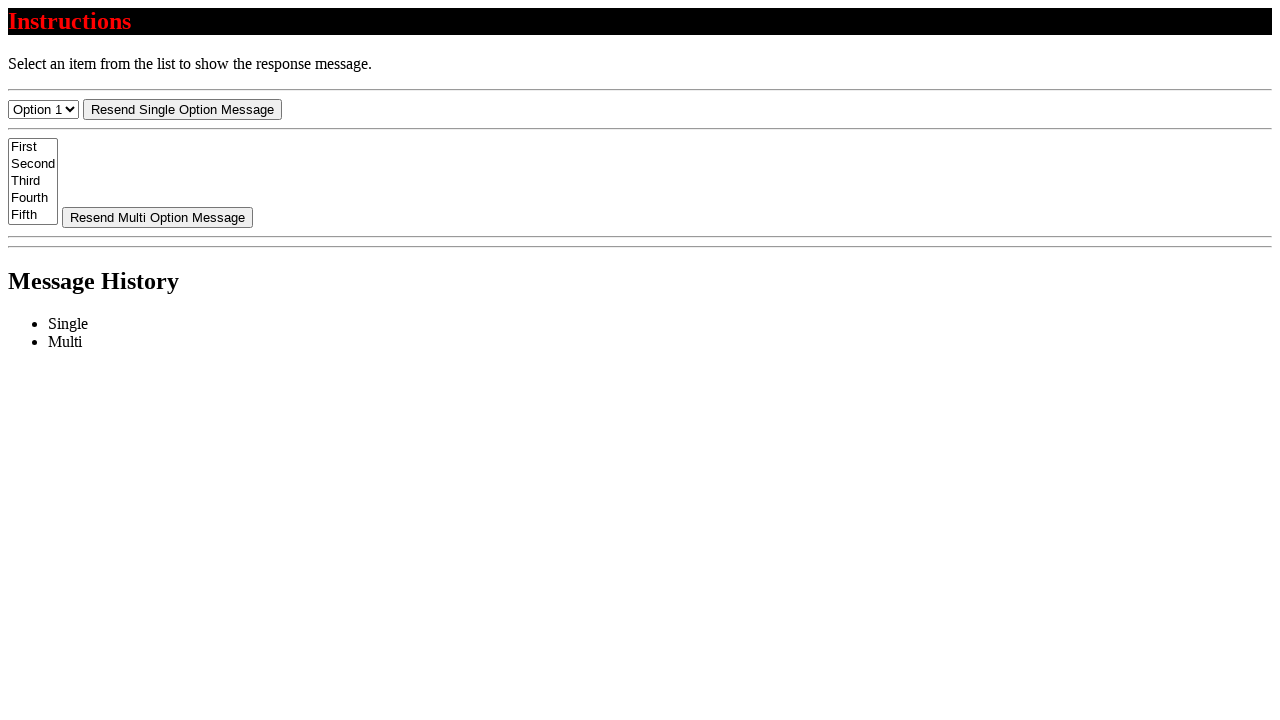

Clicked resend button at (182, 109) on #resend-select
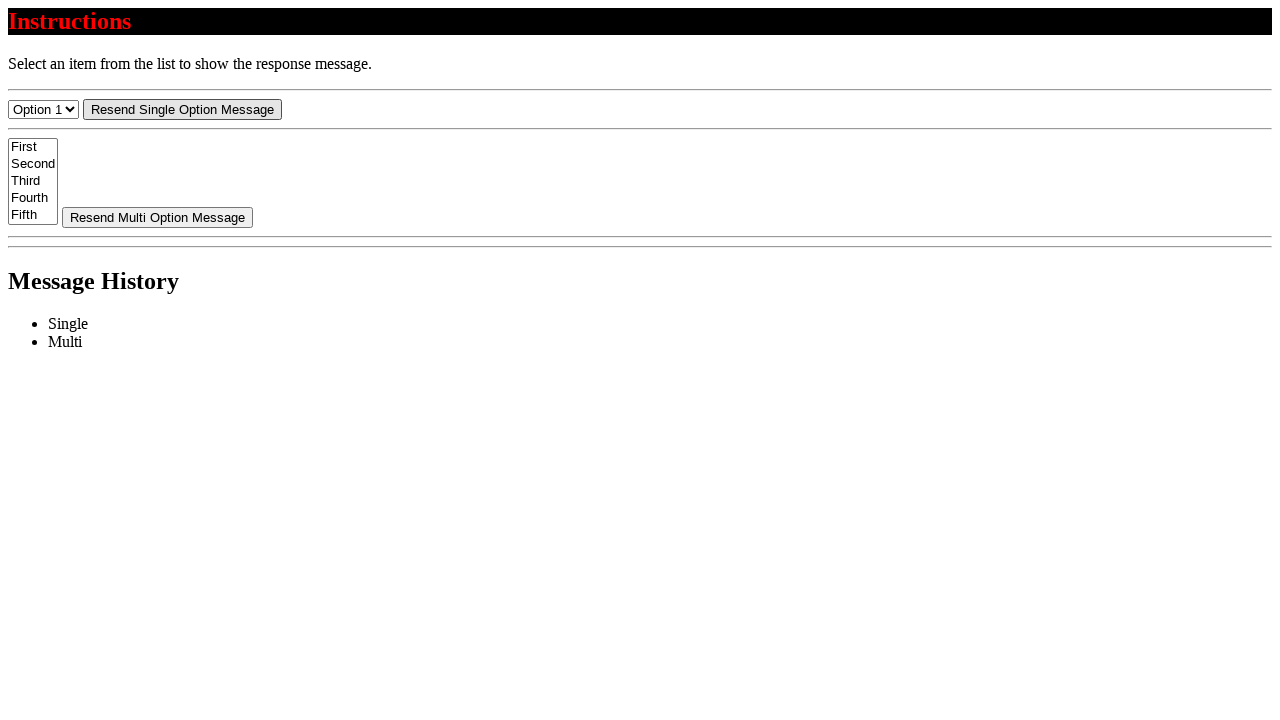

Message appeared after explicit wait
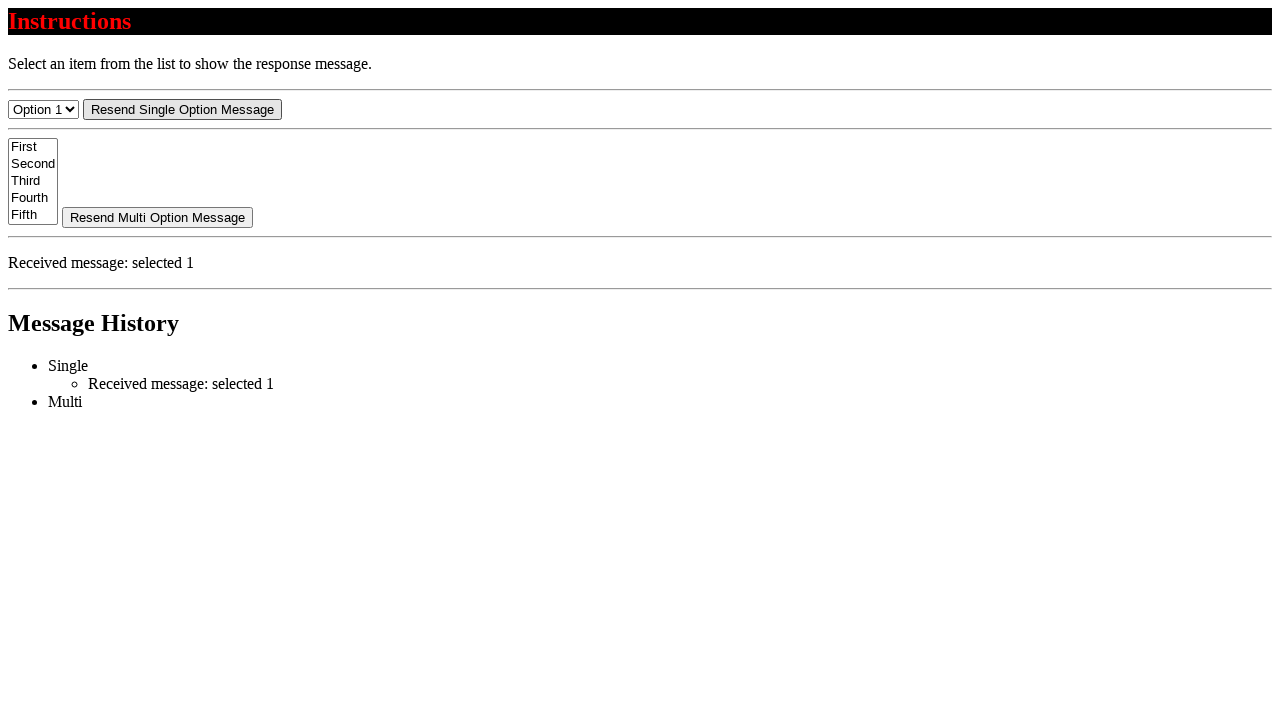

Retrieved message element from DOM
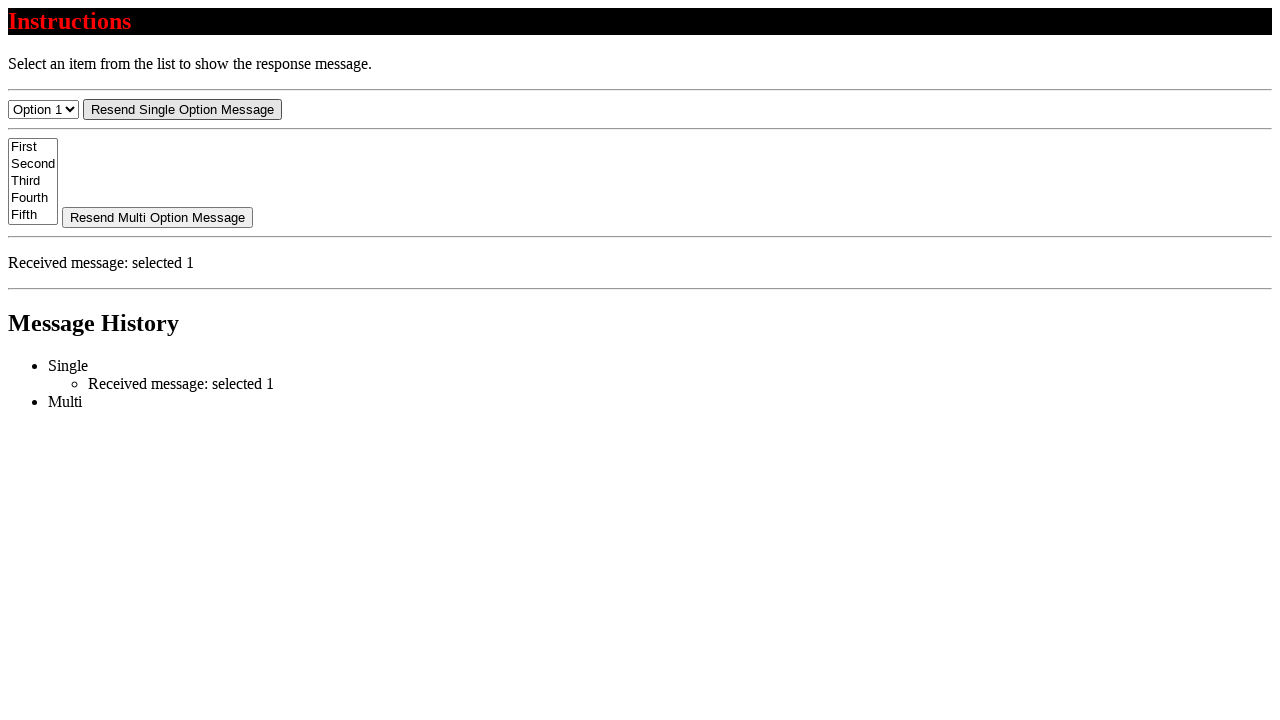

Verified message text starts with 'Received message:'
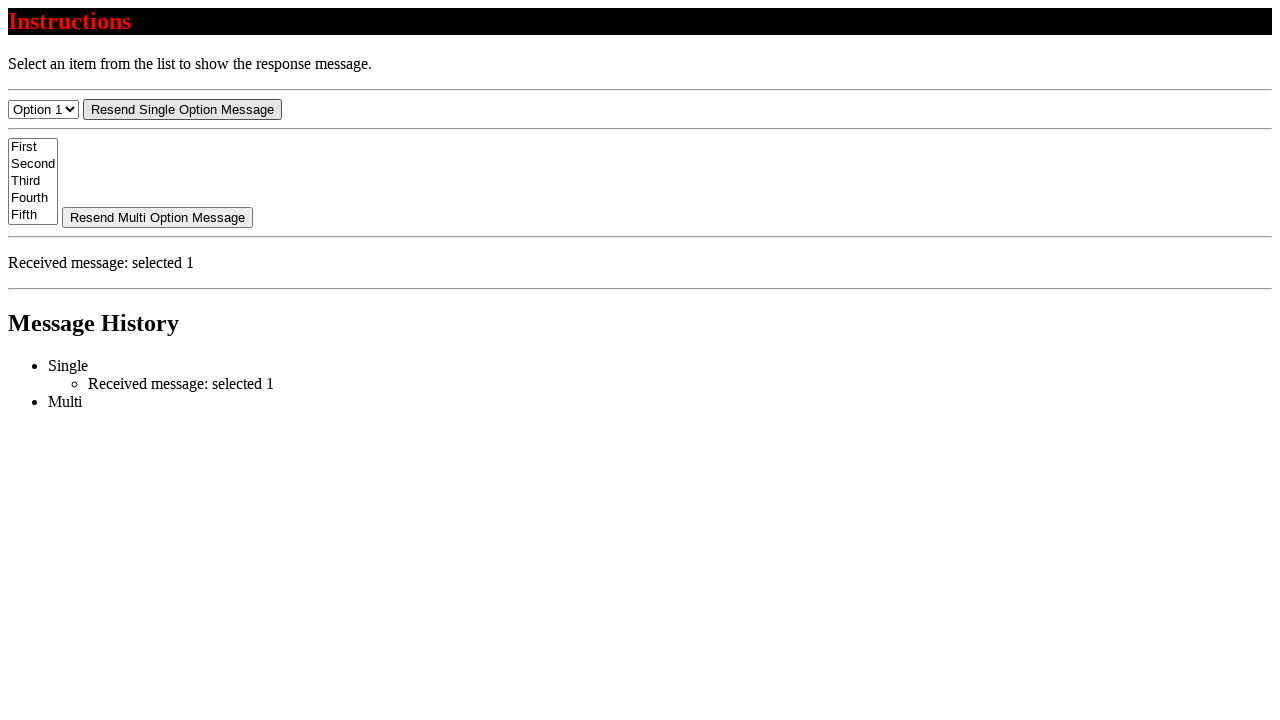

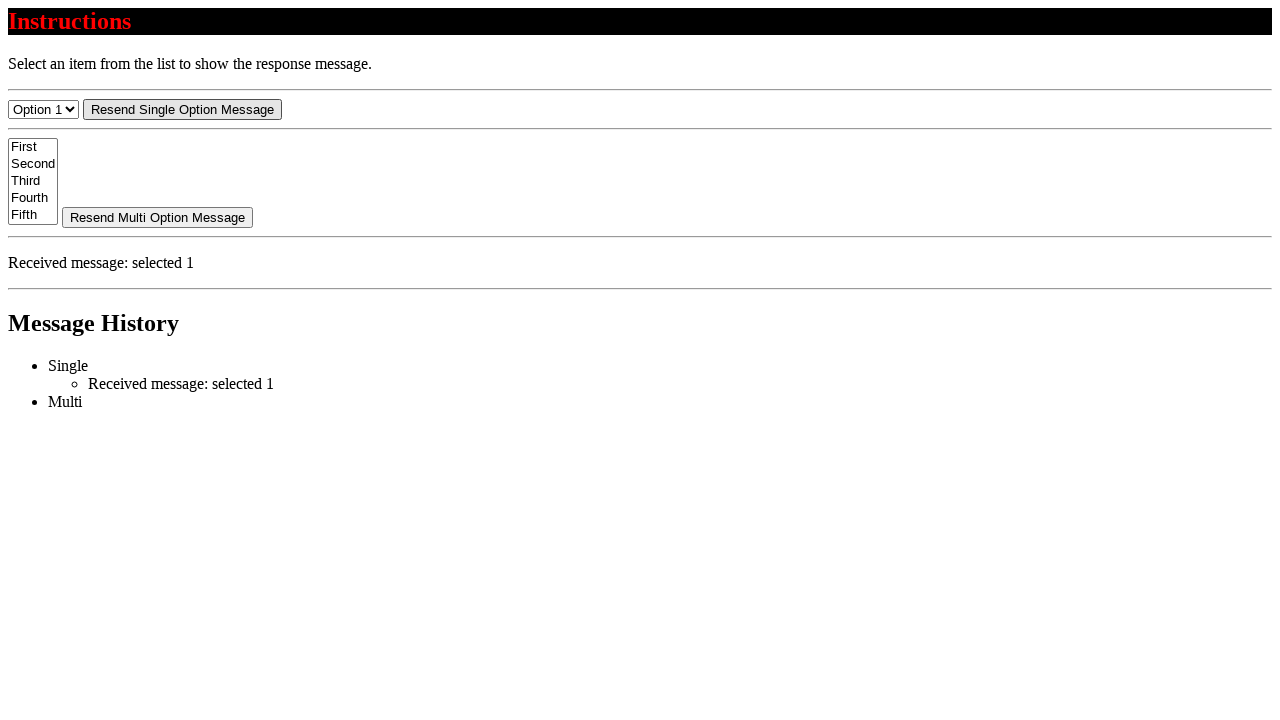